Opens the VWO application login page, maximizes the window, and verifies that the page title is "Login - VWO"

Starting URL: https://app.vwo.com

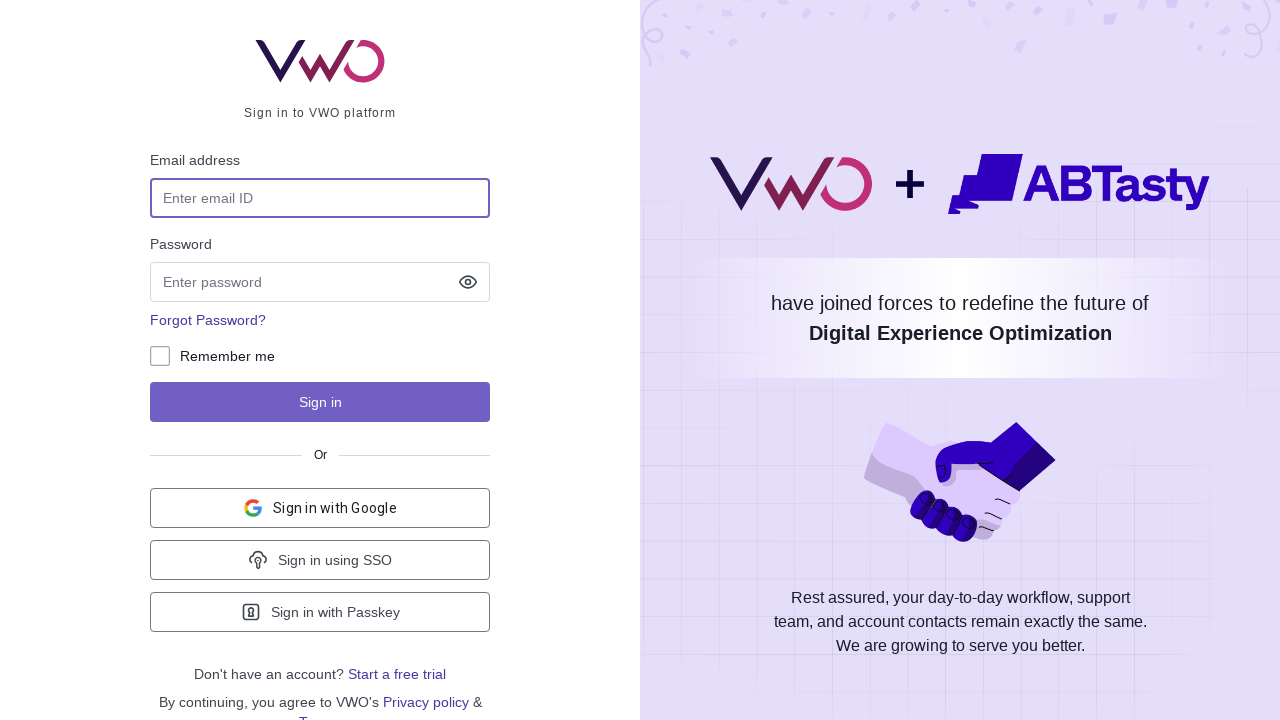

Retrieved and printed page title
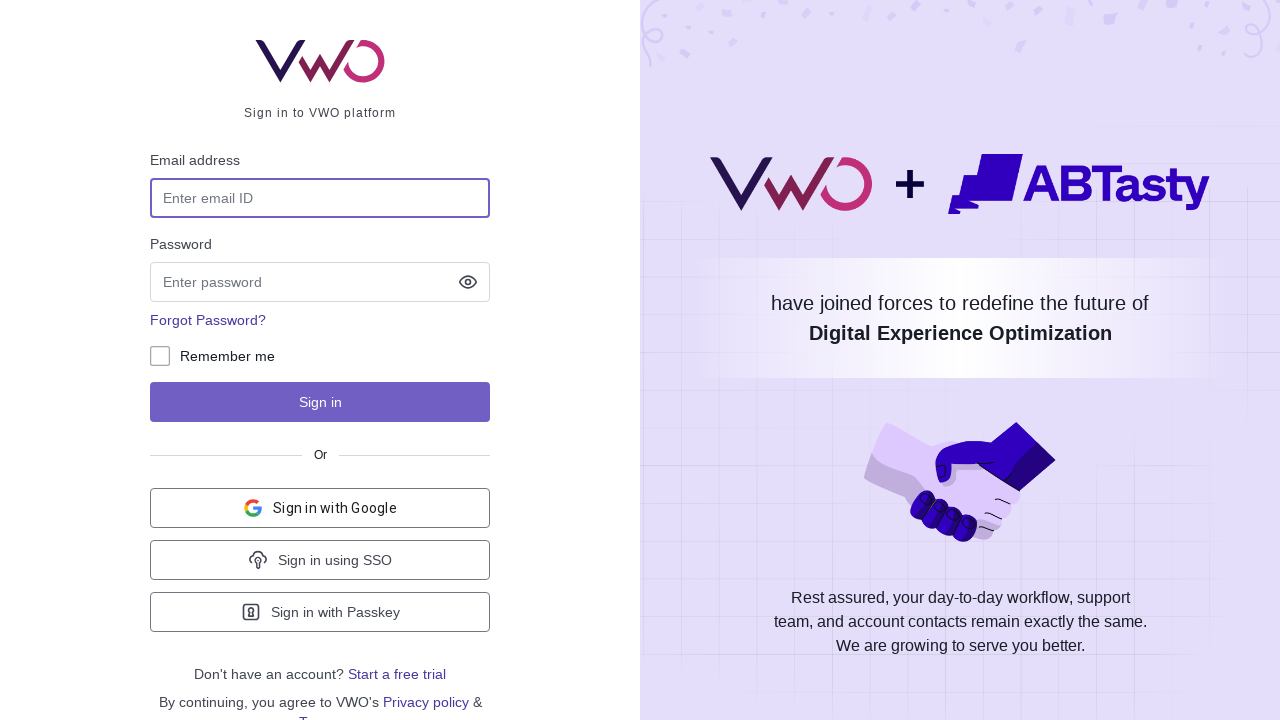

Maximized window to 1920x1080 viewport size
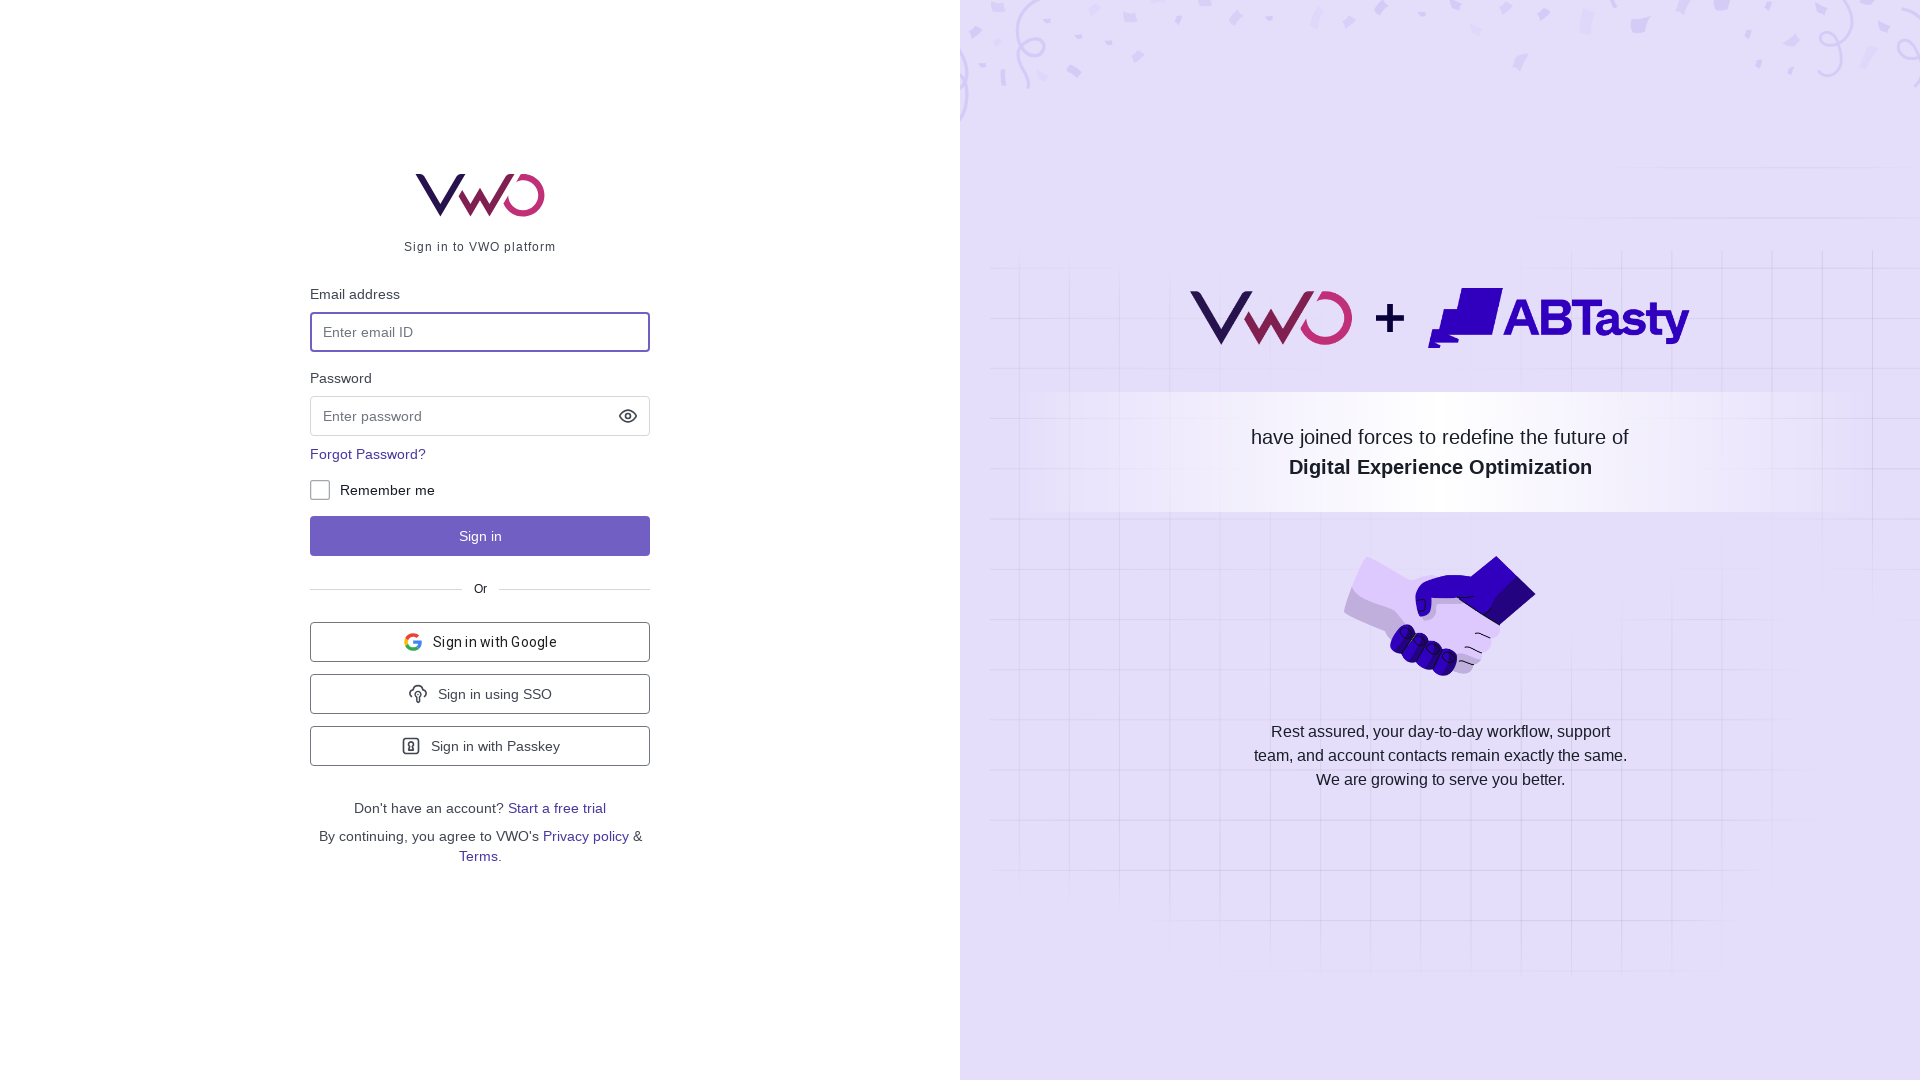

Verified page title is 'Login - VWO'
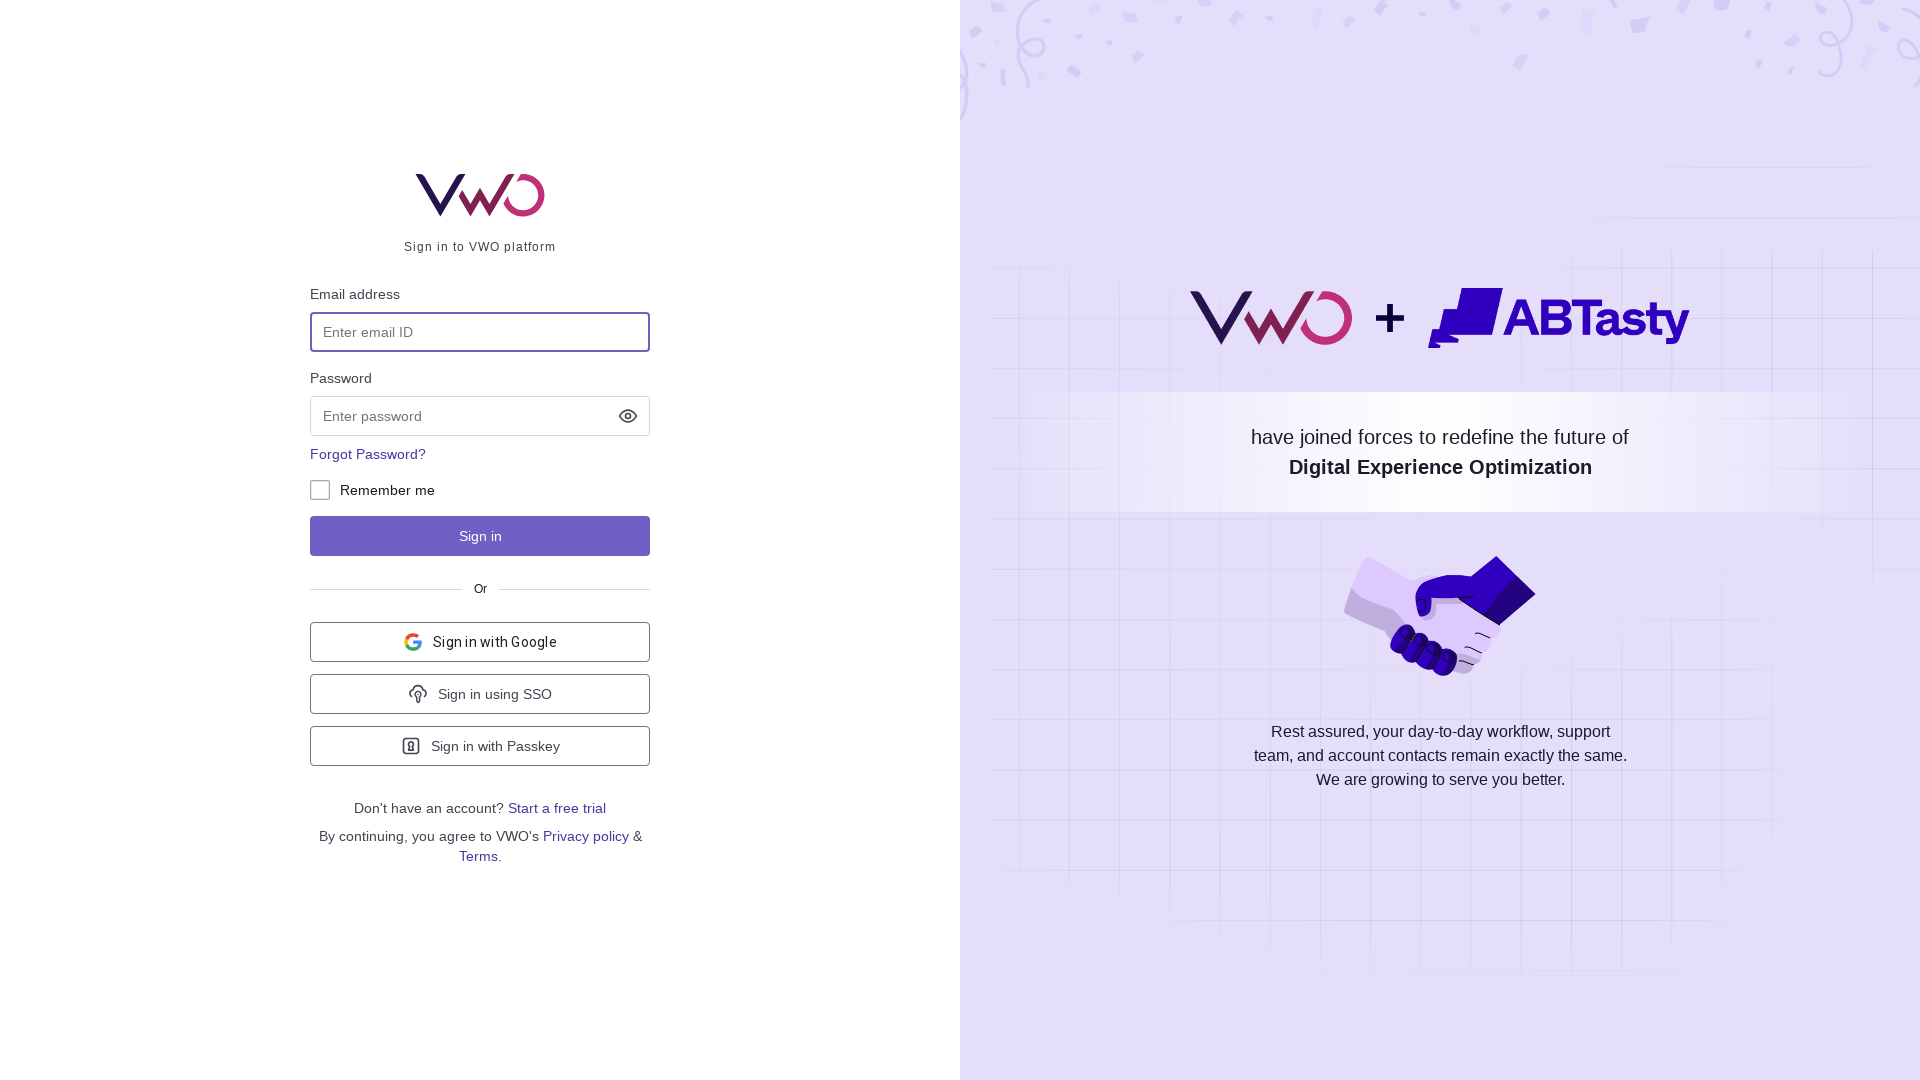

Waited for page to reach networkidle load state
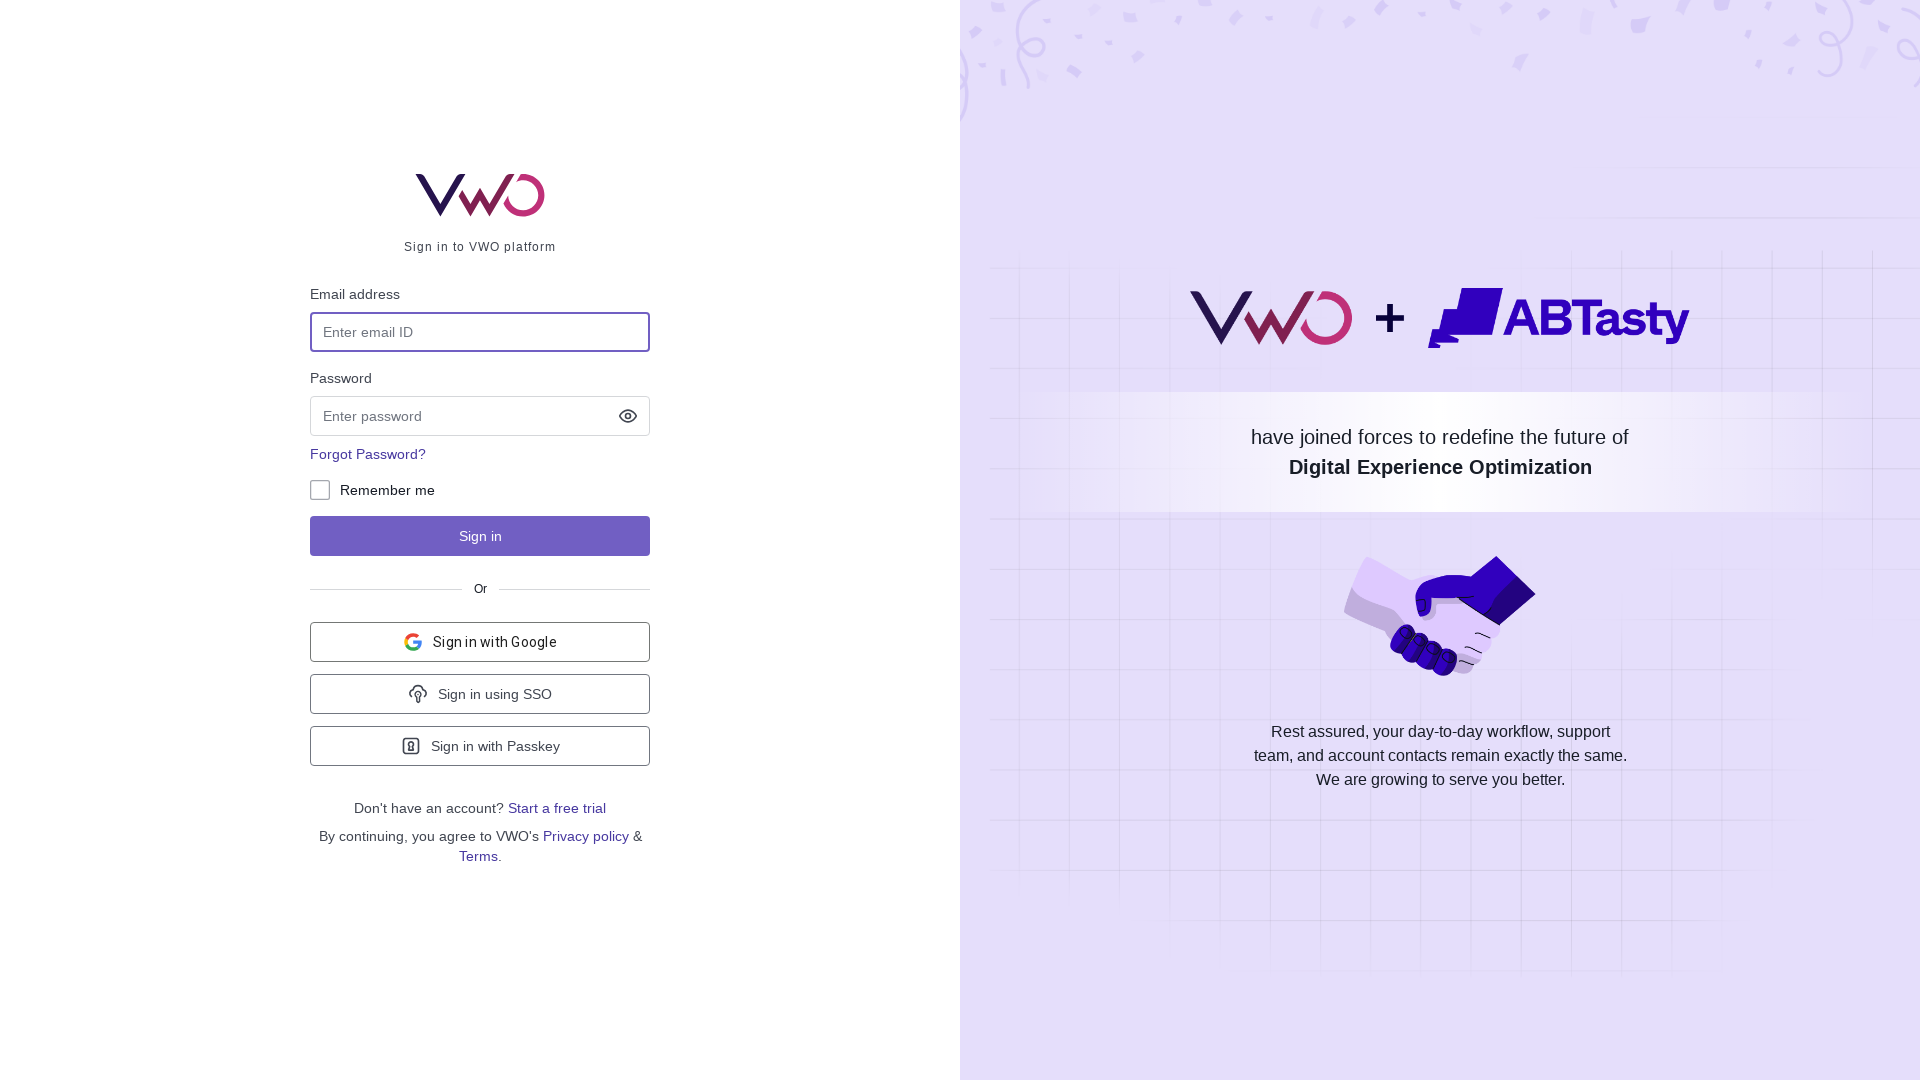

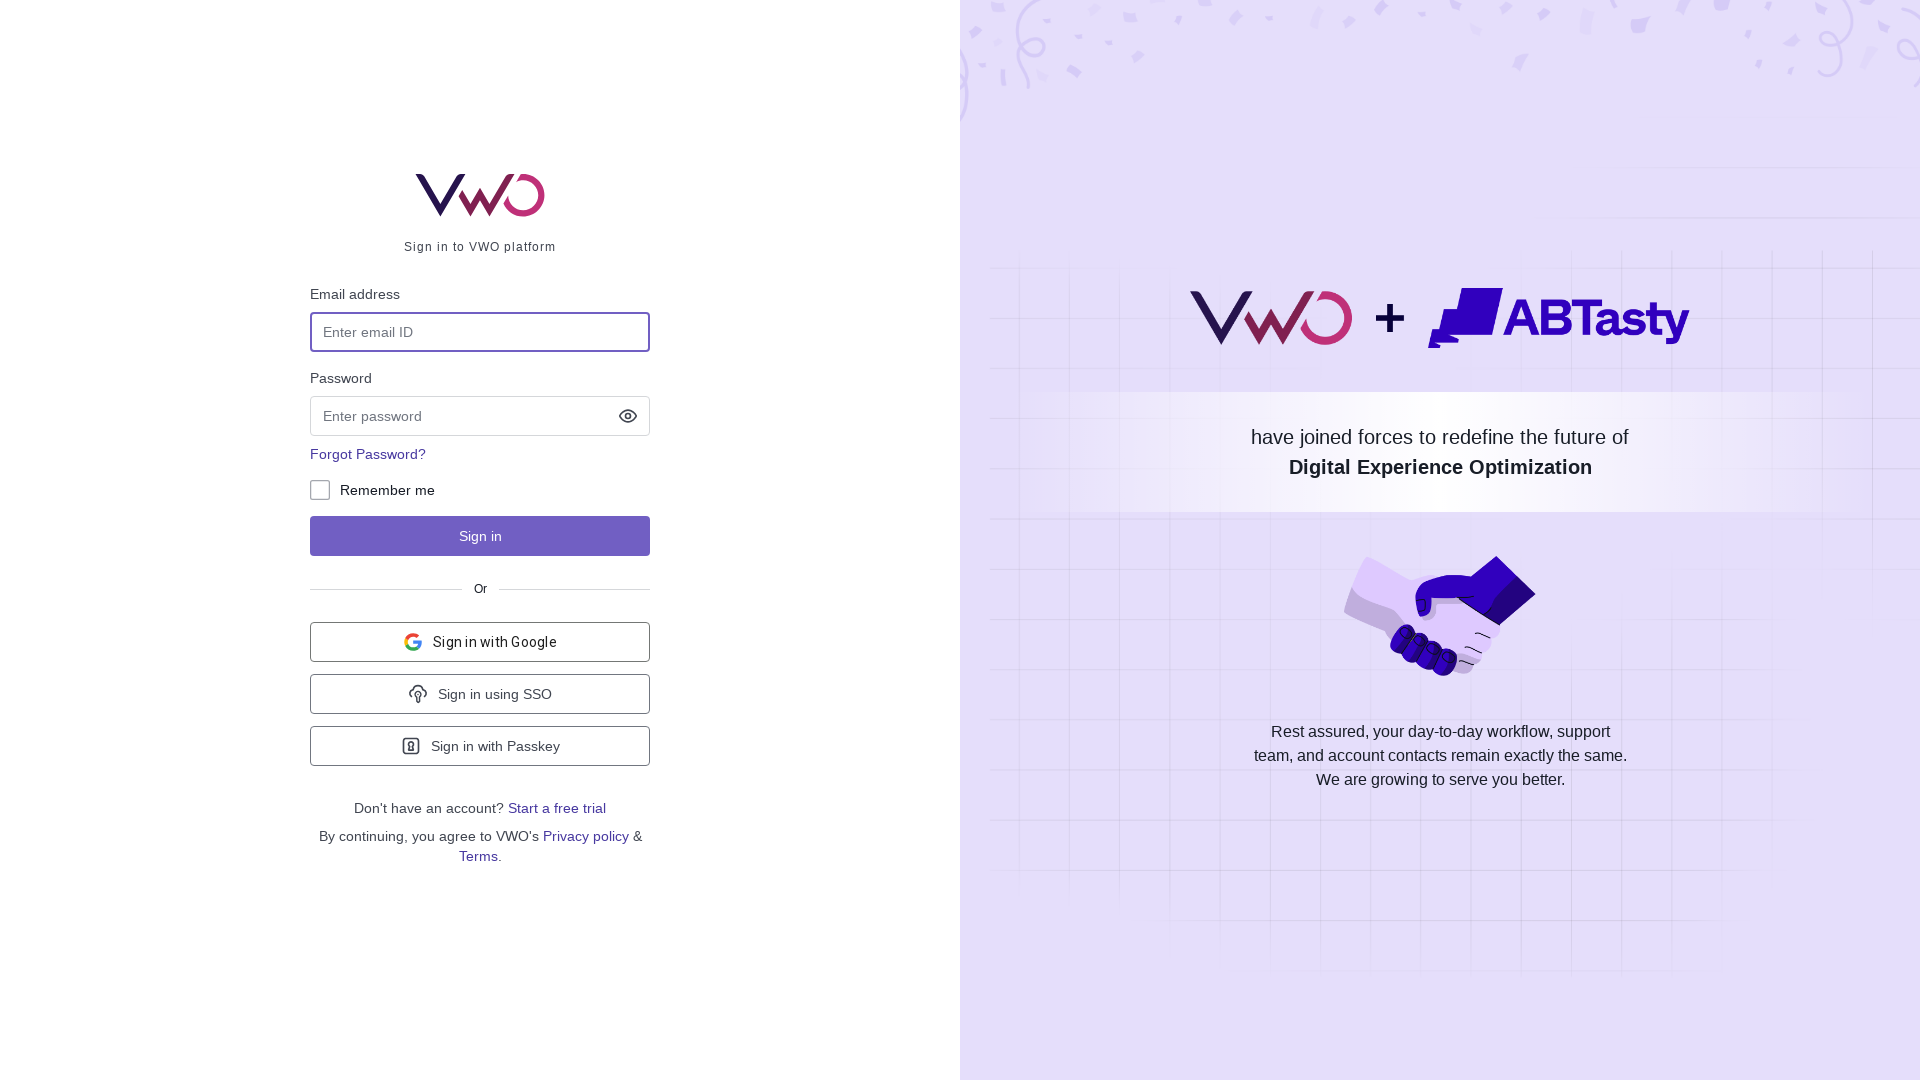